Retrieves a value from an element attribute, calculates a mathematical function, and submits a form with the result along with checkbox and radio button selections

Starting URL: http://suninjuly.github.io/get_attribute.html

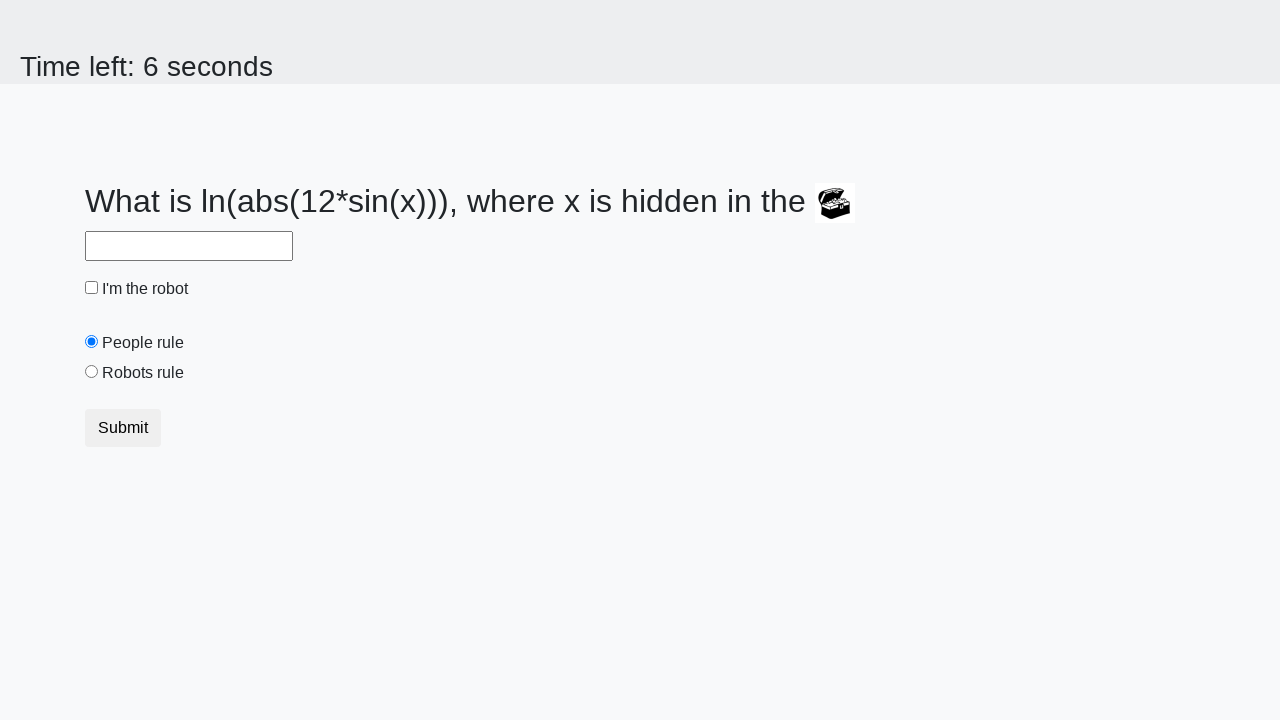

Located treasure element
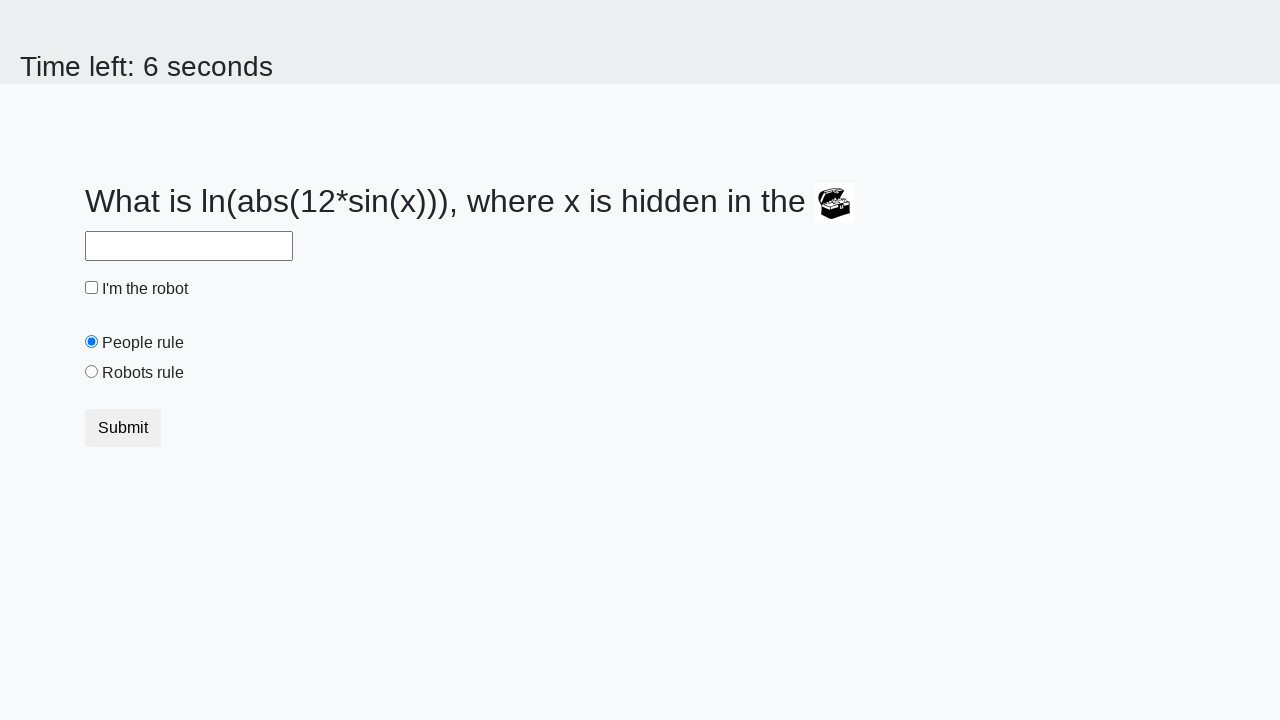

Retrieved valuex attribute from treasure element
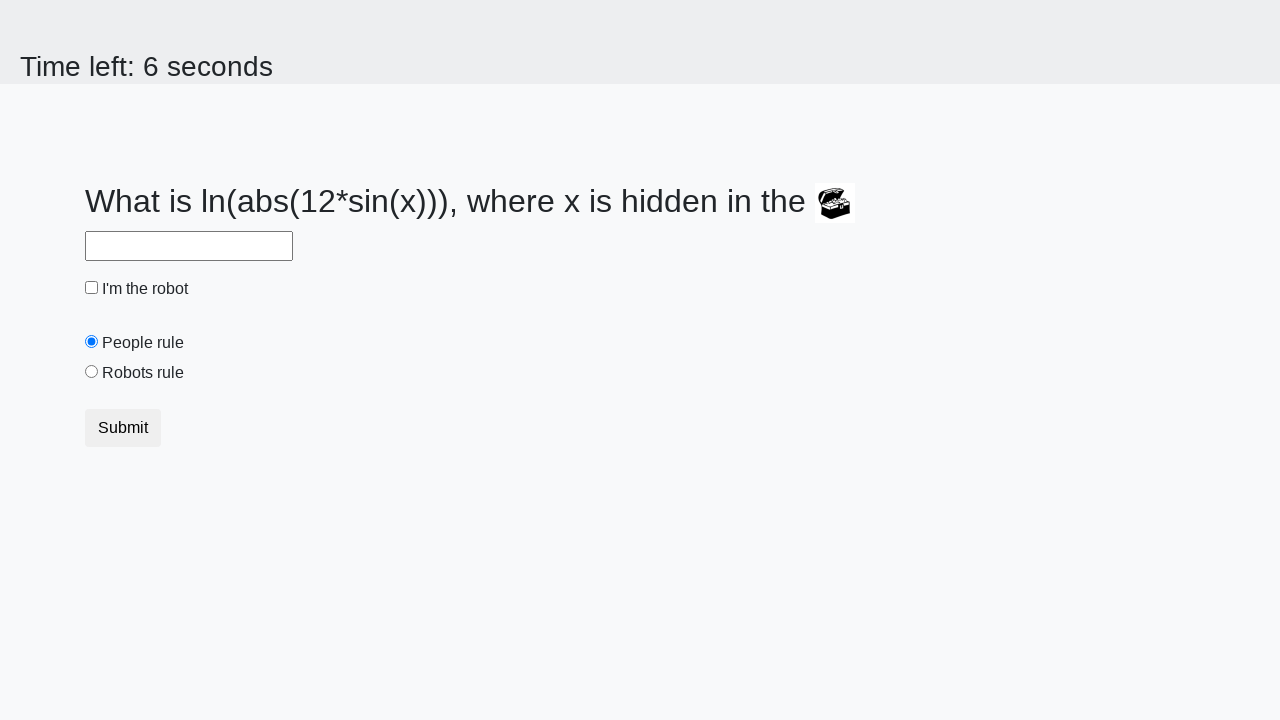

Calculated mathematical function result: 2.2357120738976084
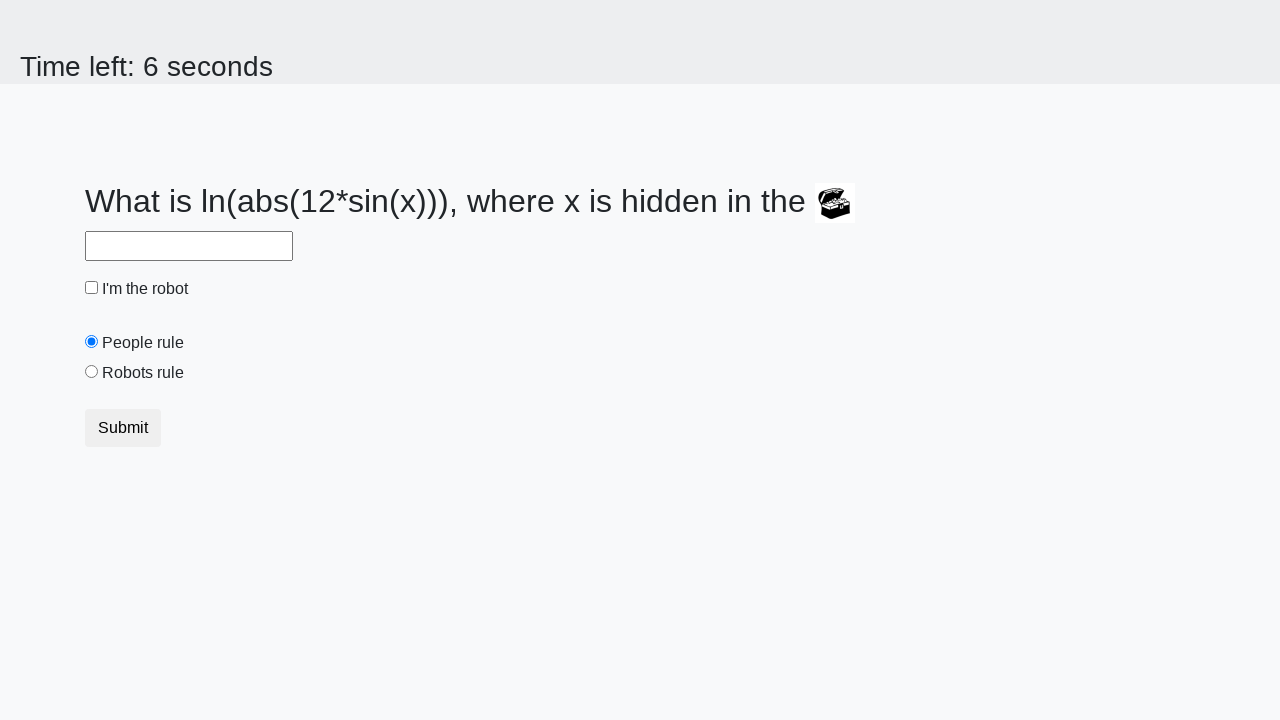

Filled answer field with calculated value on #answer
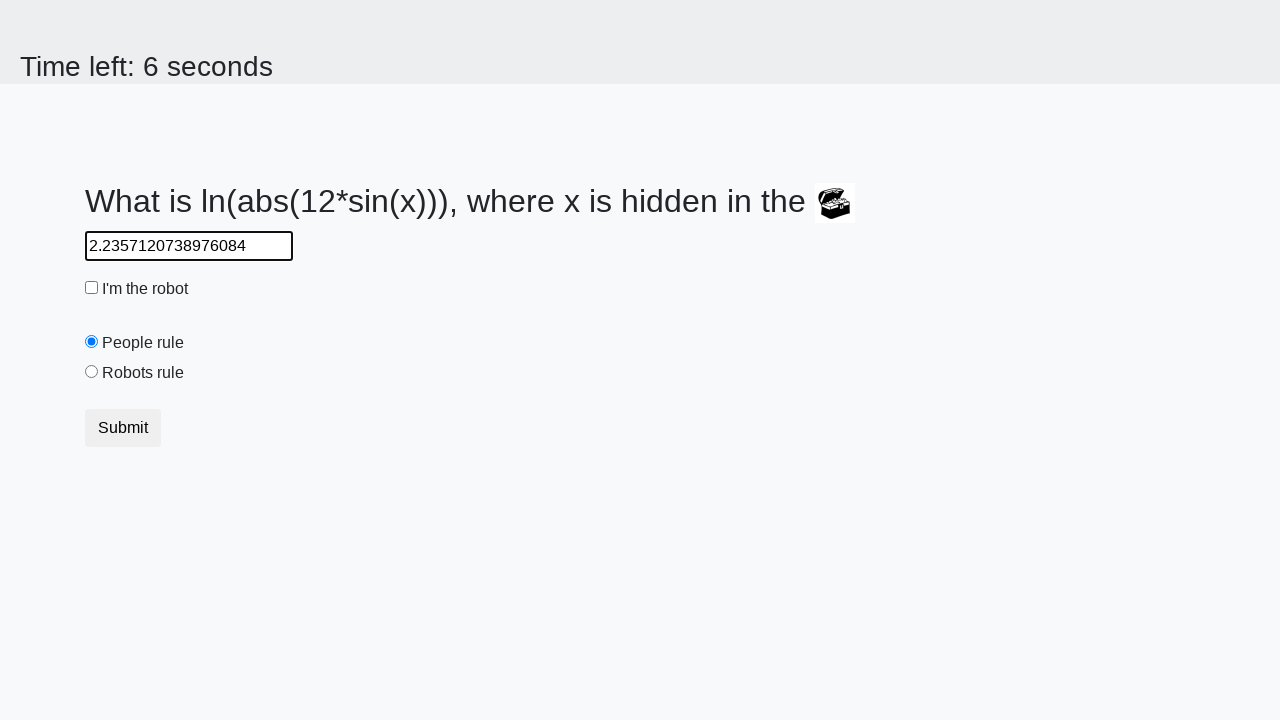

Checked the robot checkbox at (92, 288) on #robotCheckbox
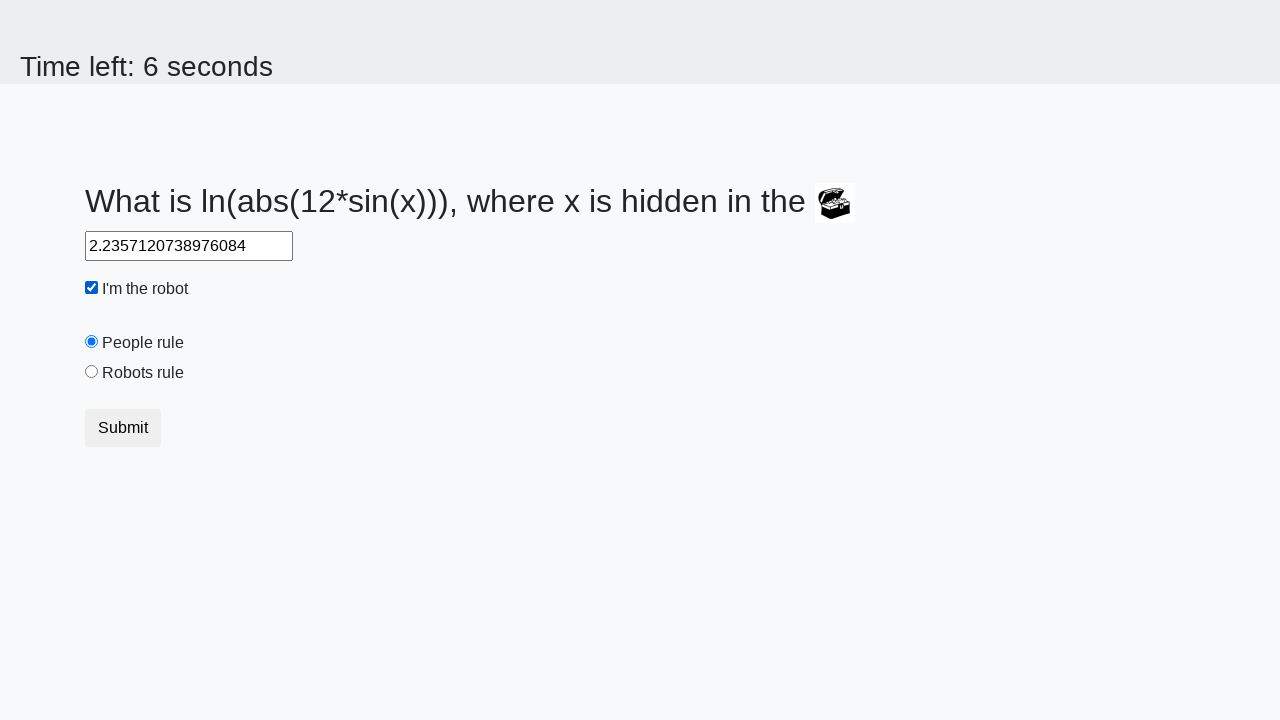

Selected 'Robots rule!' radio button at (92, 372) on #robotsRule
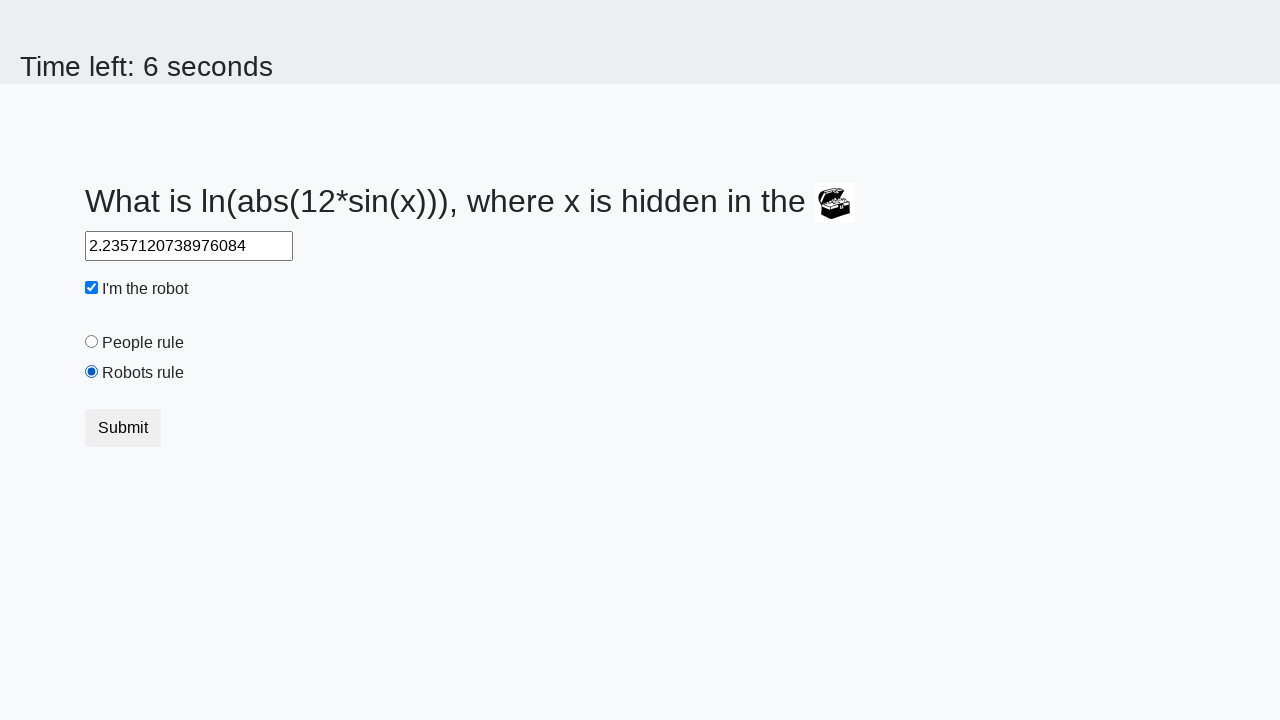

Submitted the form at (123, 428) on .btn-default
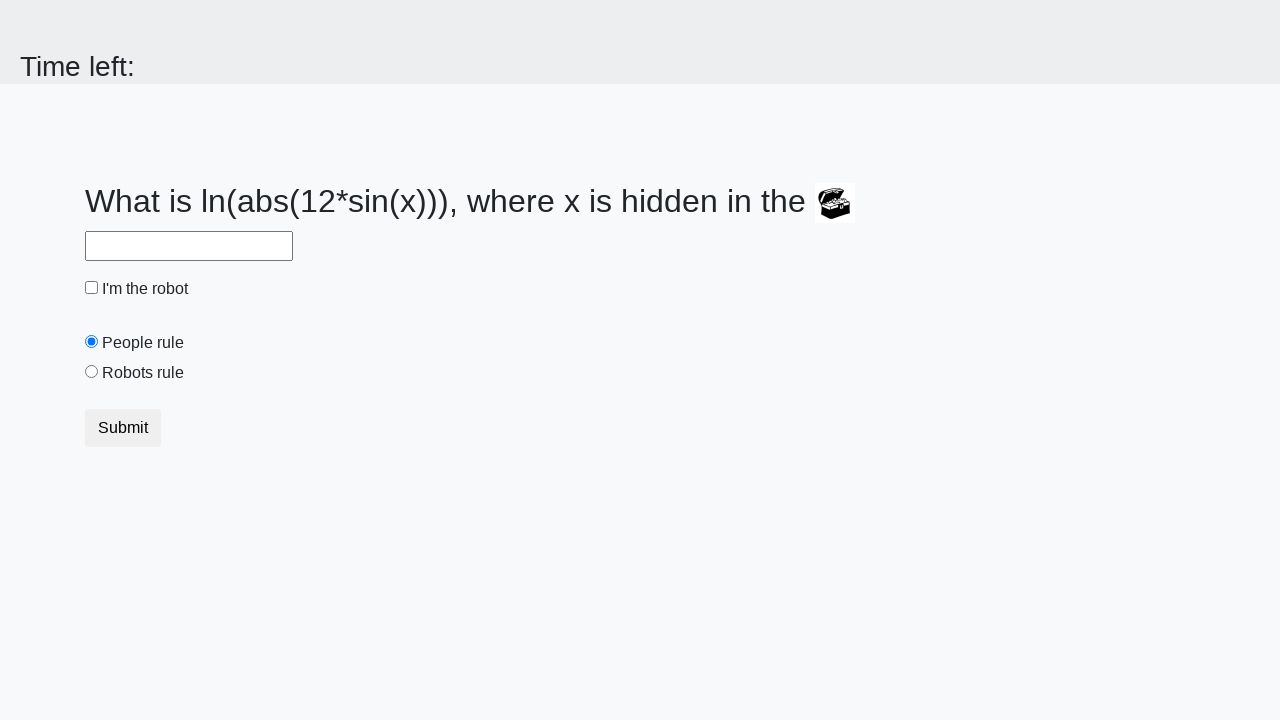

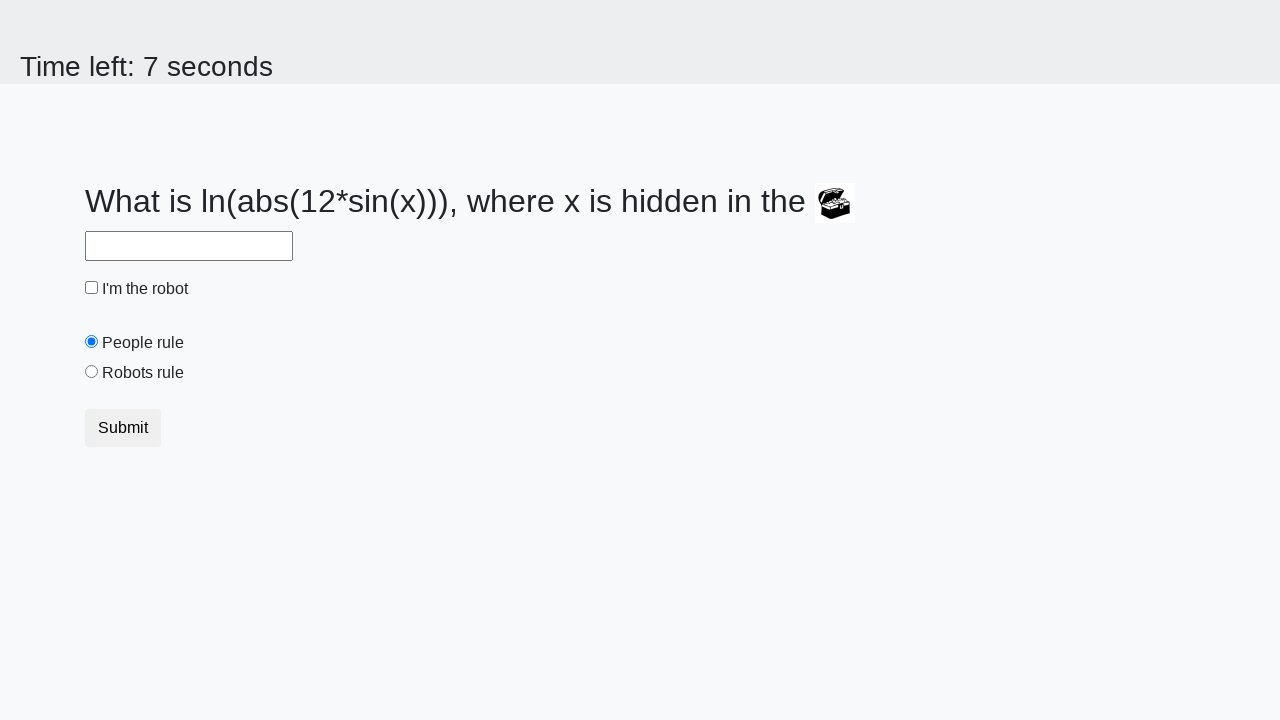